Tests double-click functionality by double-clicking a button and verifying the resulting text message.

Starting URL: https://automationfc.github.io/basic-form/index.html

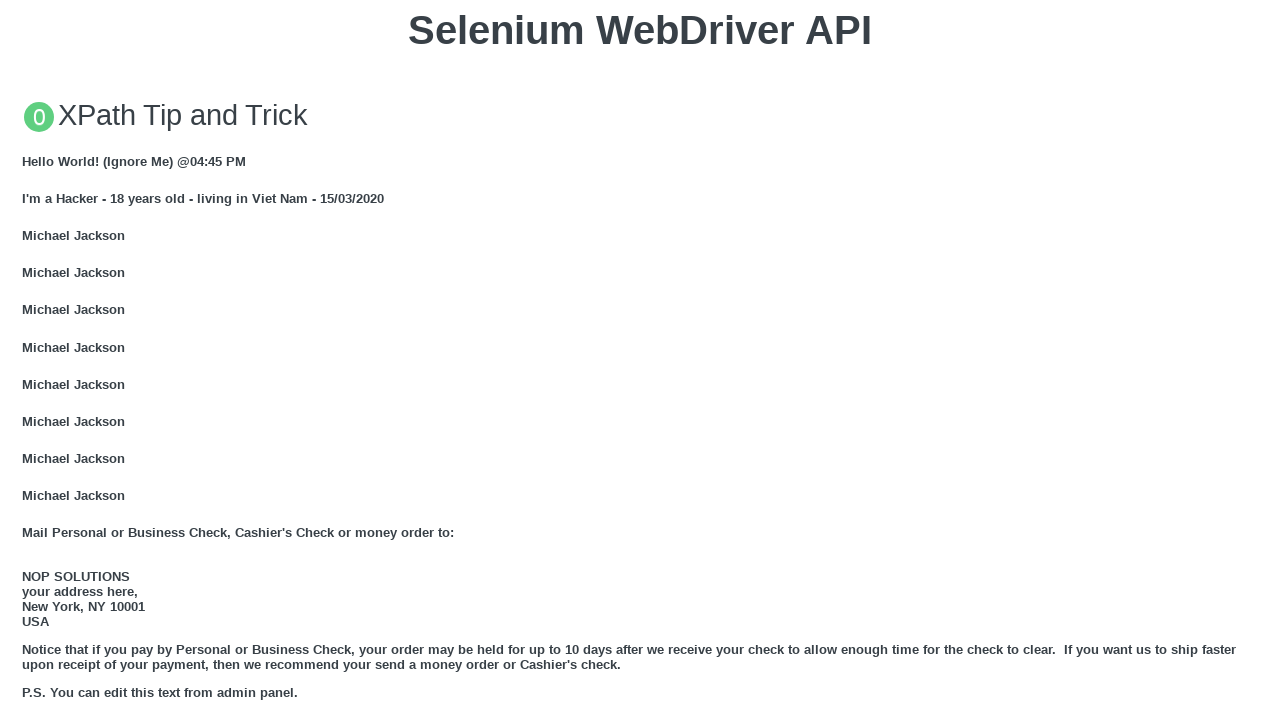

Located the 'Double click me' button
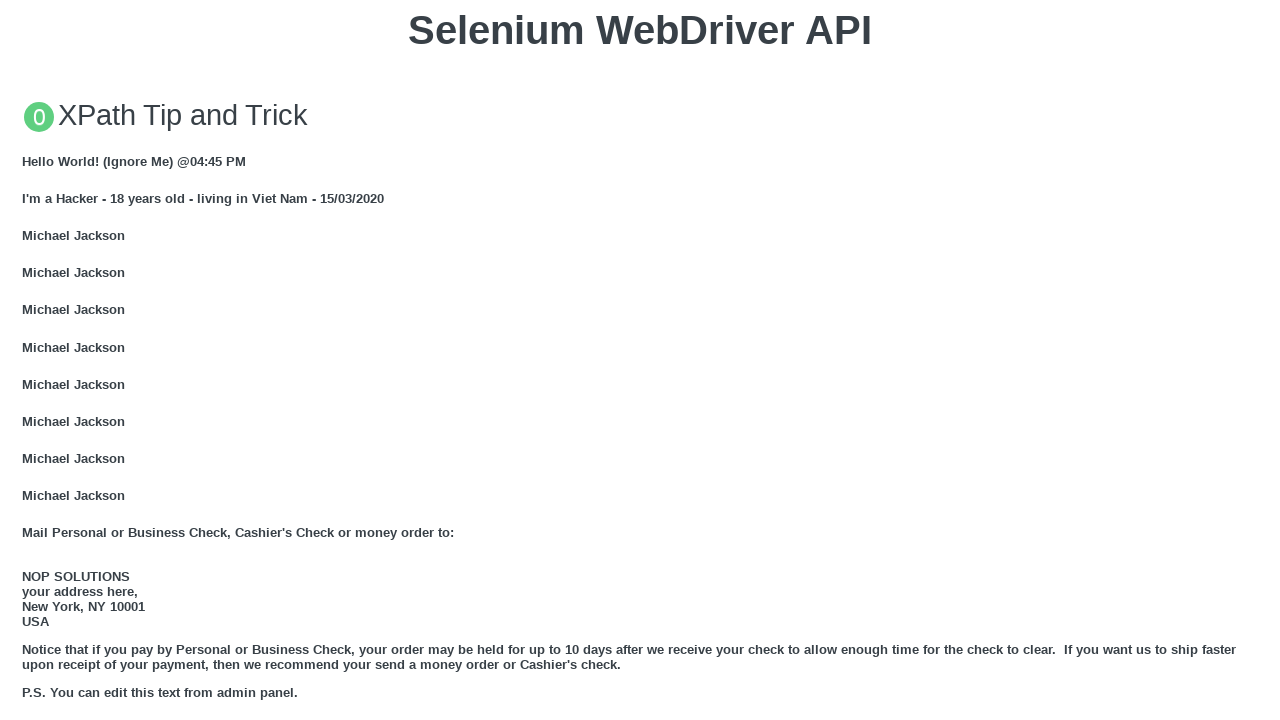

Scrolled button into view if needed
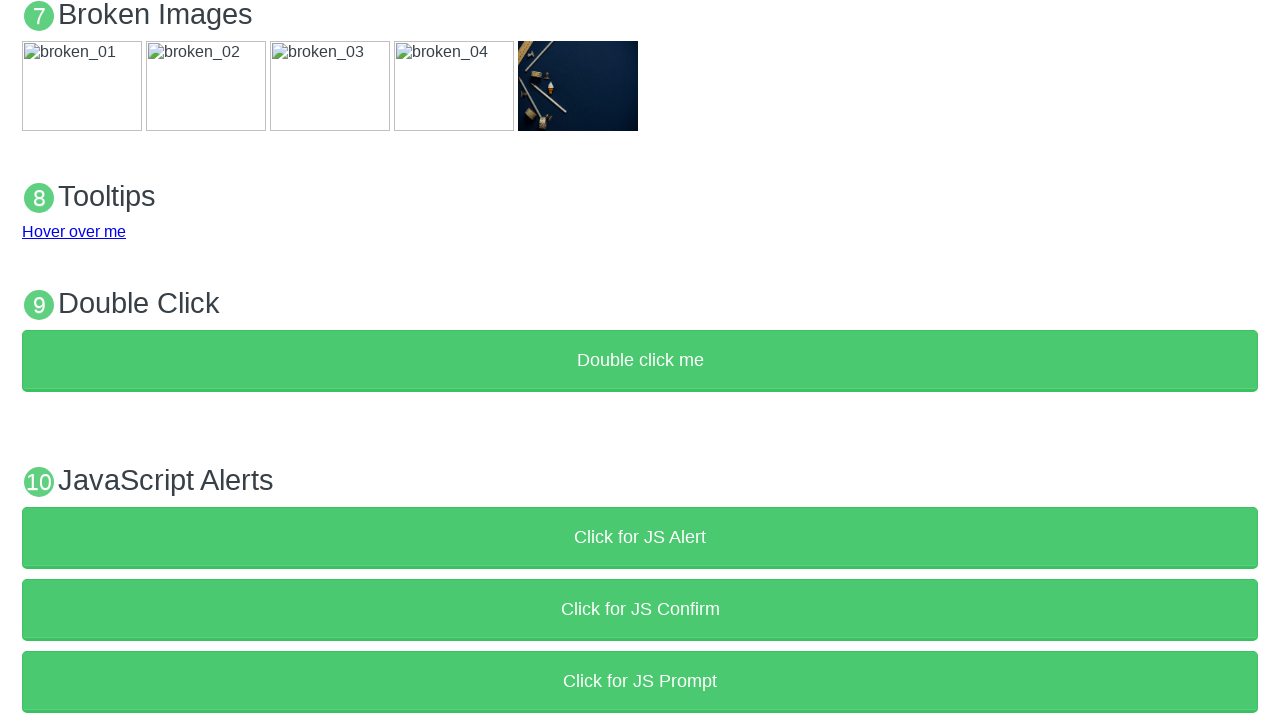

Double-clicked the button at (640, 361) on xpath=//button[text()='Double click me']
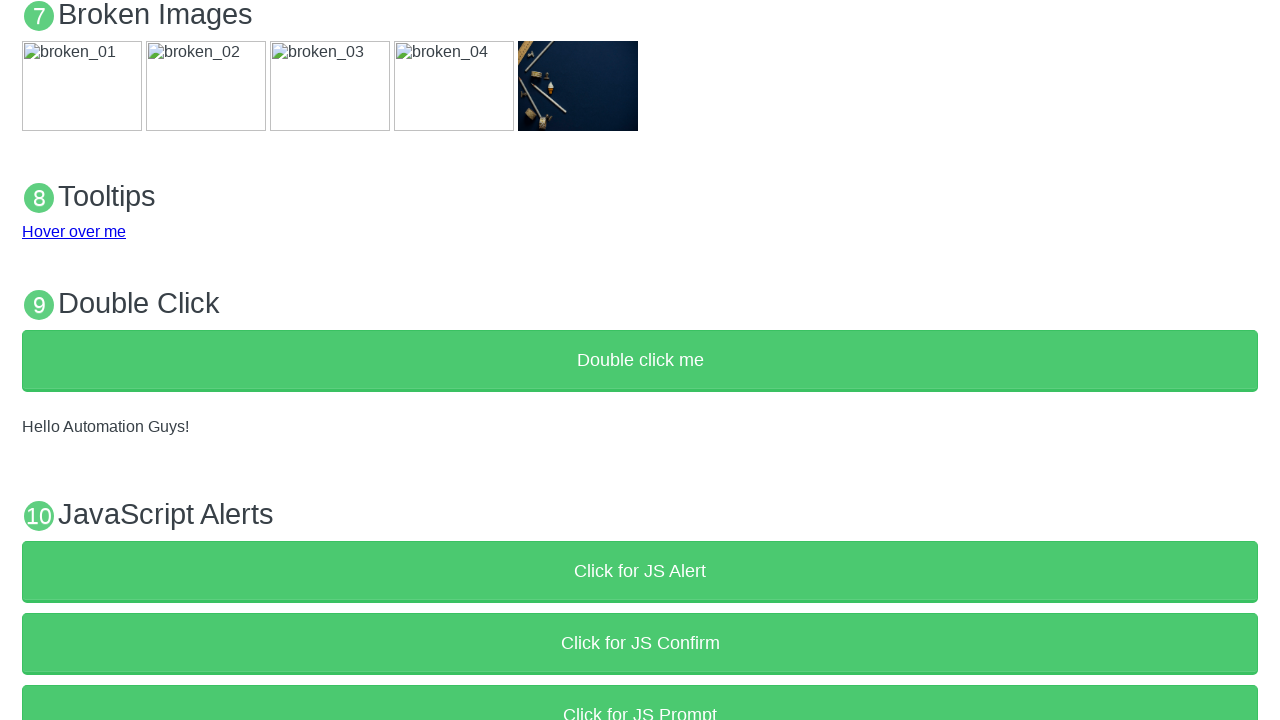

Verified that result text equals 'Hello Automation Guys!'
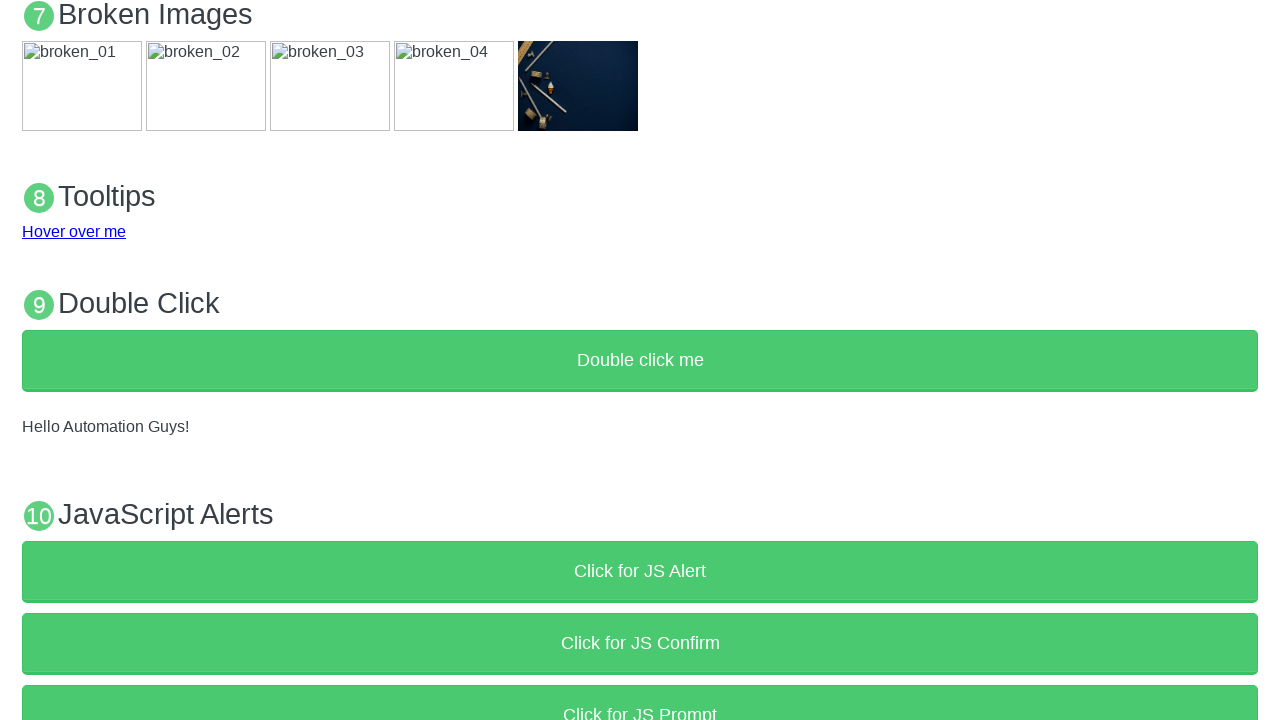

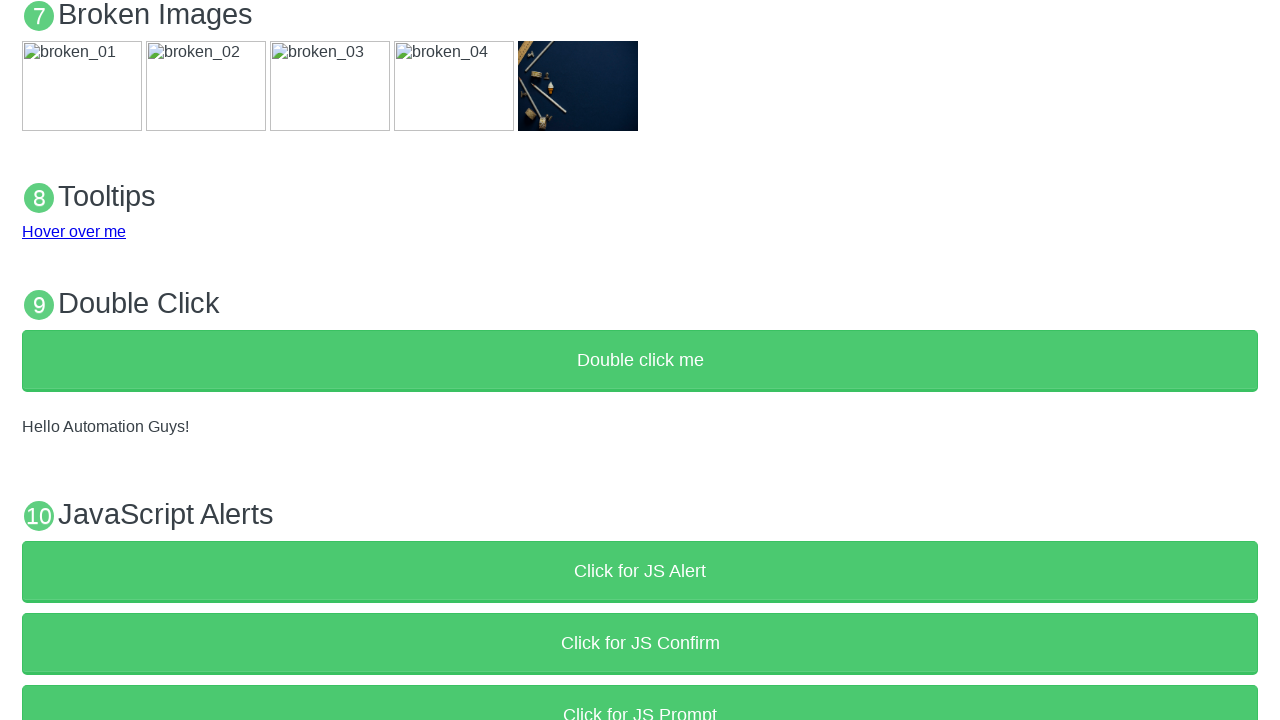